Tests auto-suggestive dropdown functionality by typing a partial text ("ind") in the input field and selecting "India" from the appearing suggestions list.

Starting URL: https://rahulshettyacademy.com/dropdownsPractise/

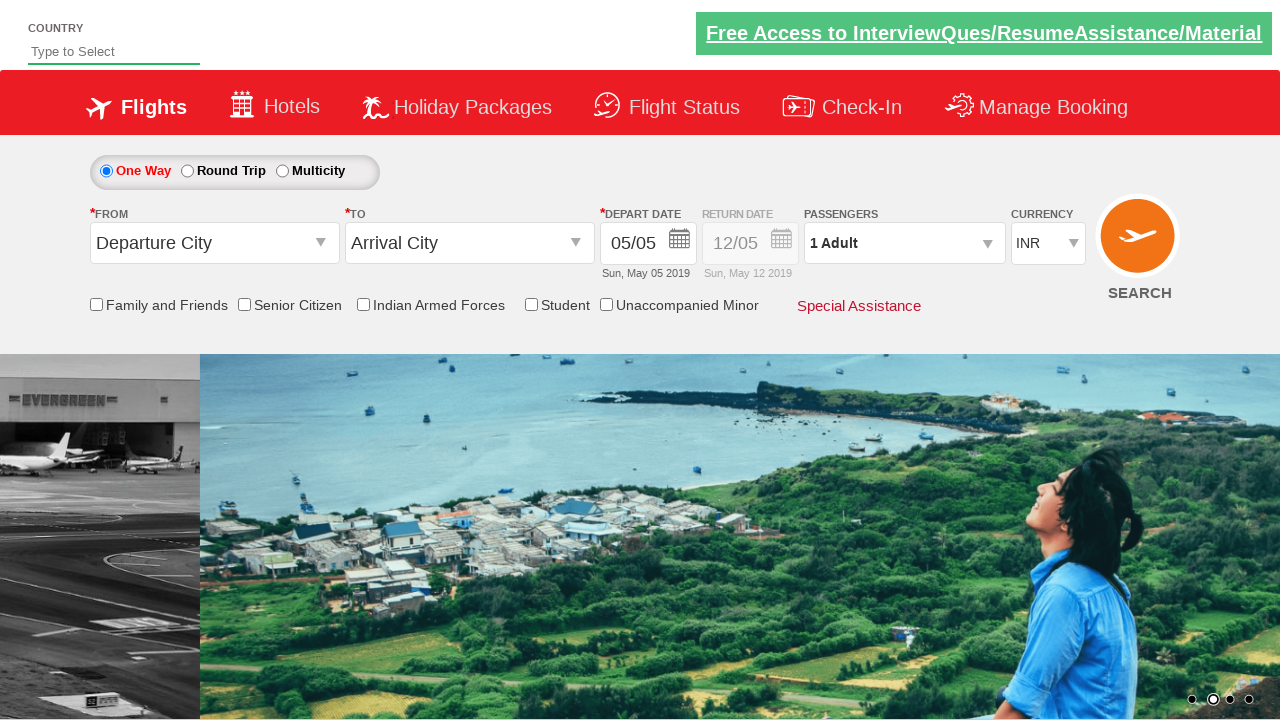

Filled autosuggest field with 'ind' to trigger dropdown on #autosuggest
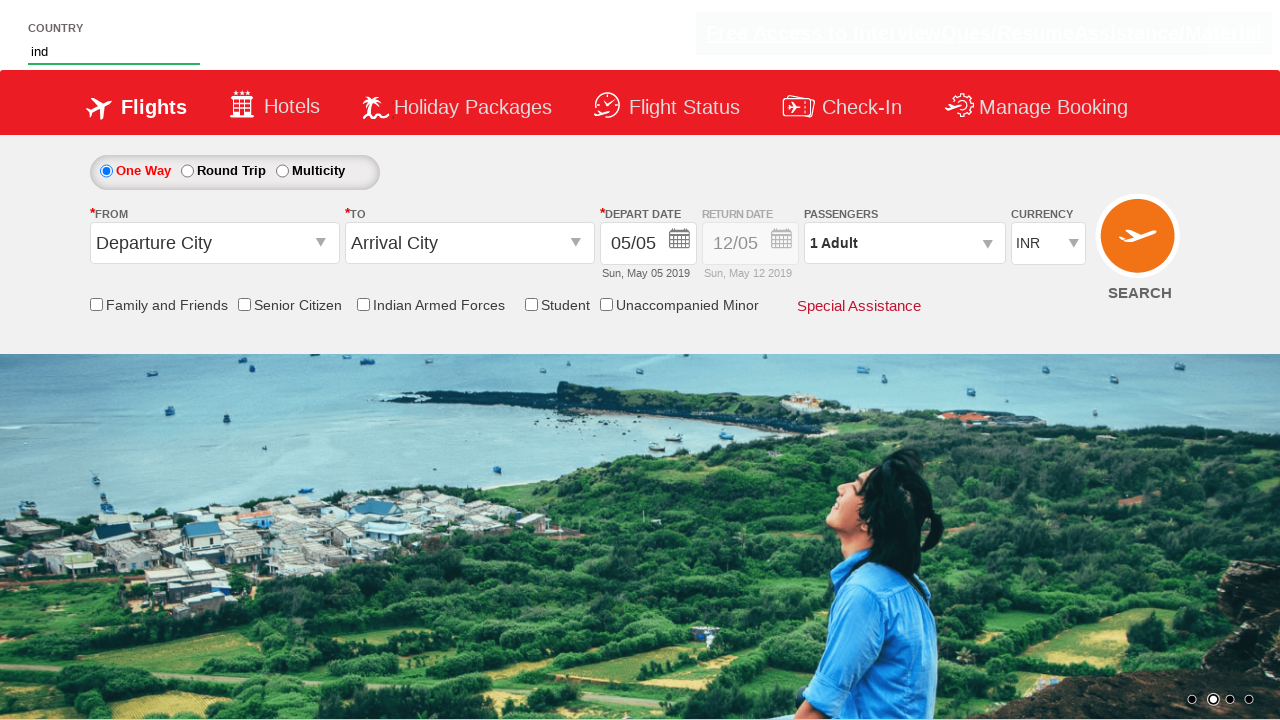

Waited for suggestions dropdown to appear
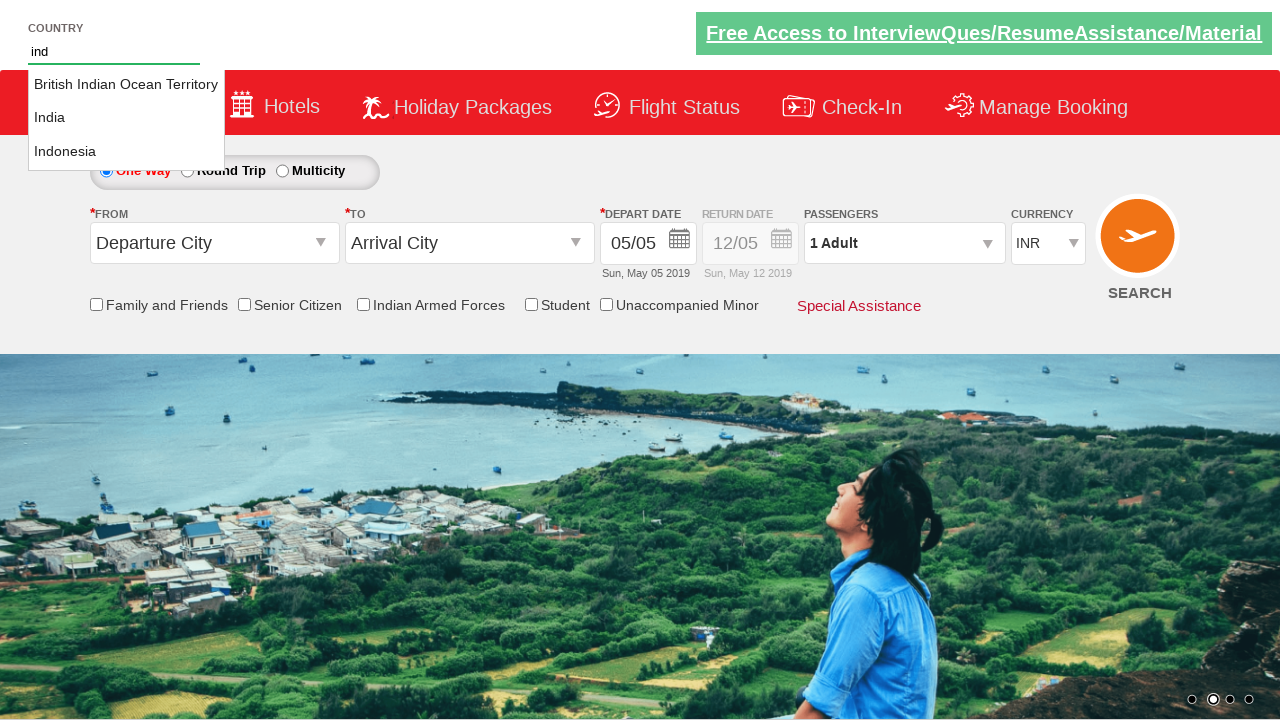

Retrieved all suggestion options from dropdown
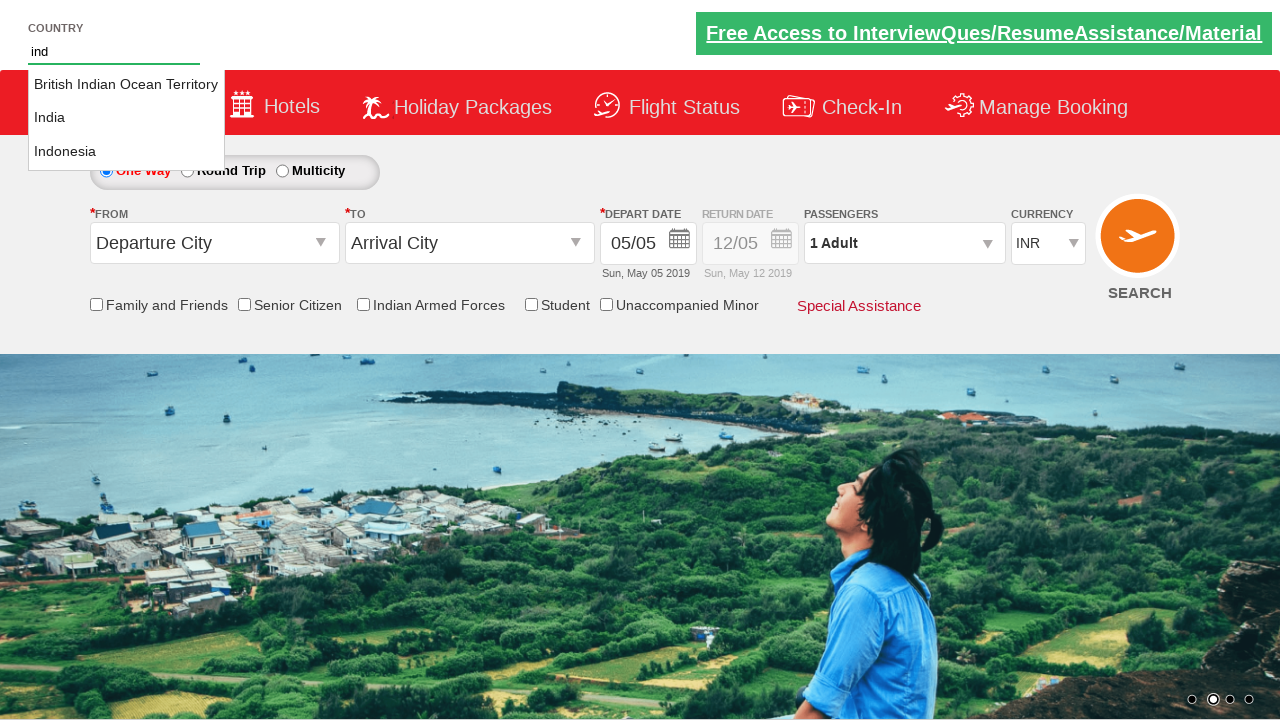

Clicked on 'India' option from suggestions at (126, 118) on ul#ui-id-1 a >> nth=1
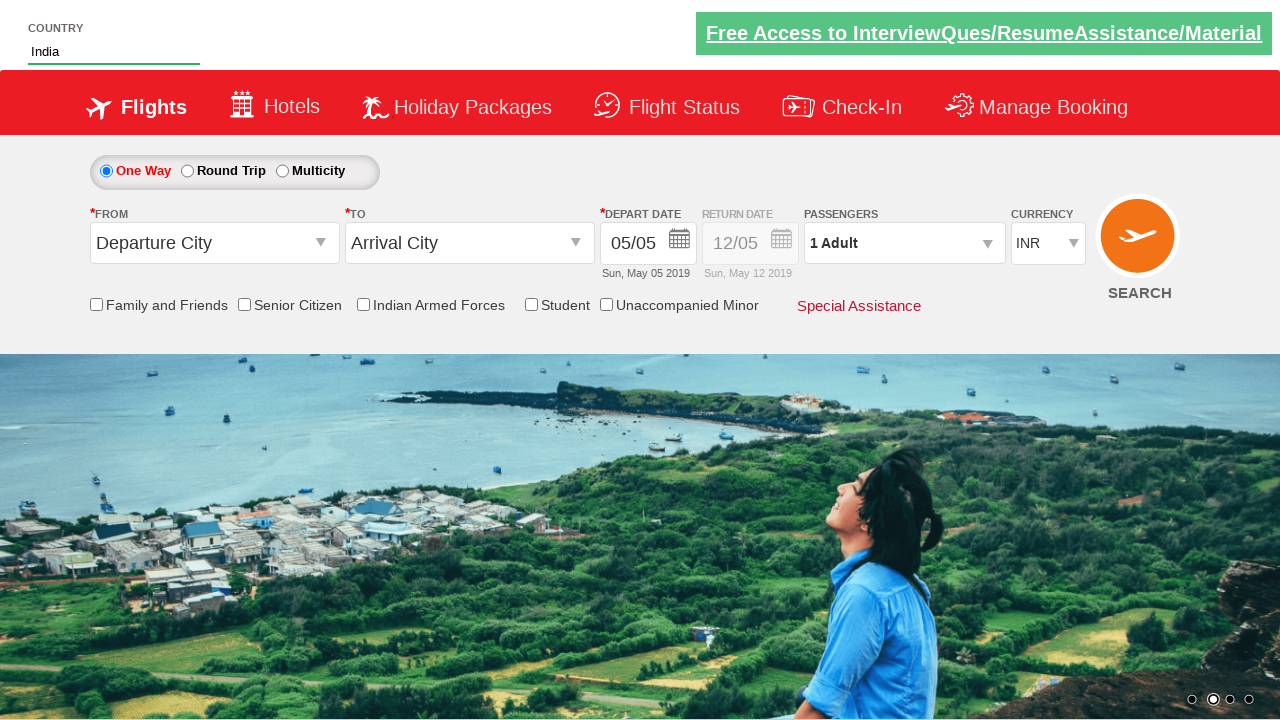

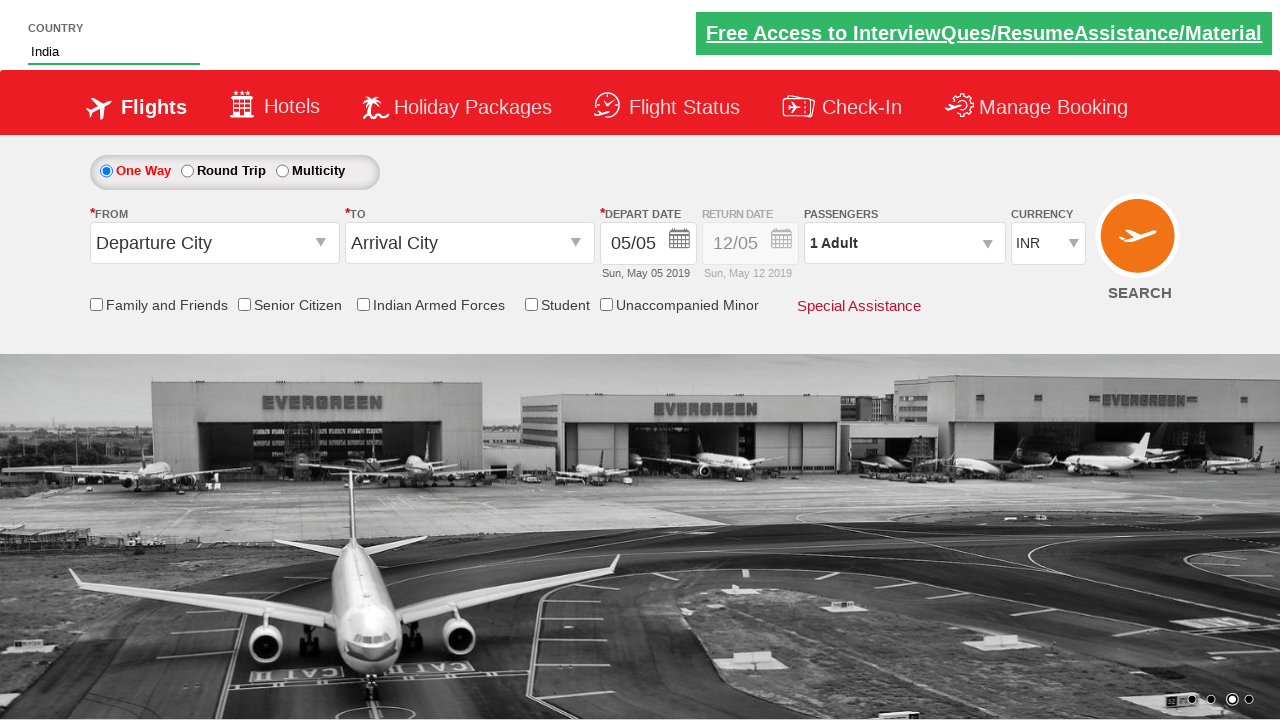